Tests radio button functionality on a flight booking practice page by clicking a round trip radio button and verifying that associated UI elements become enabled based on style attribute changes

Starting URL: https://rahulshettyacademy.com/dropdownsPractise/

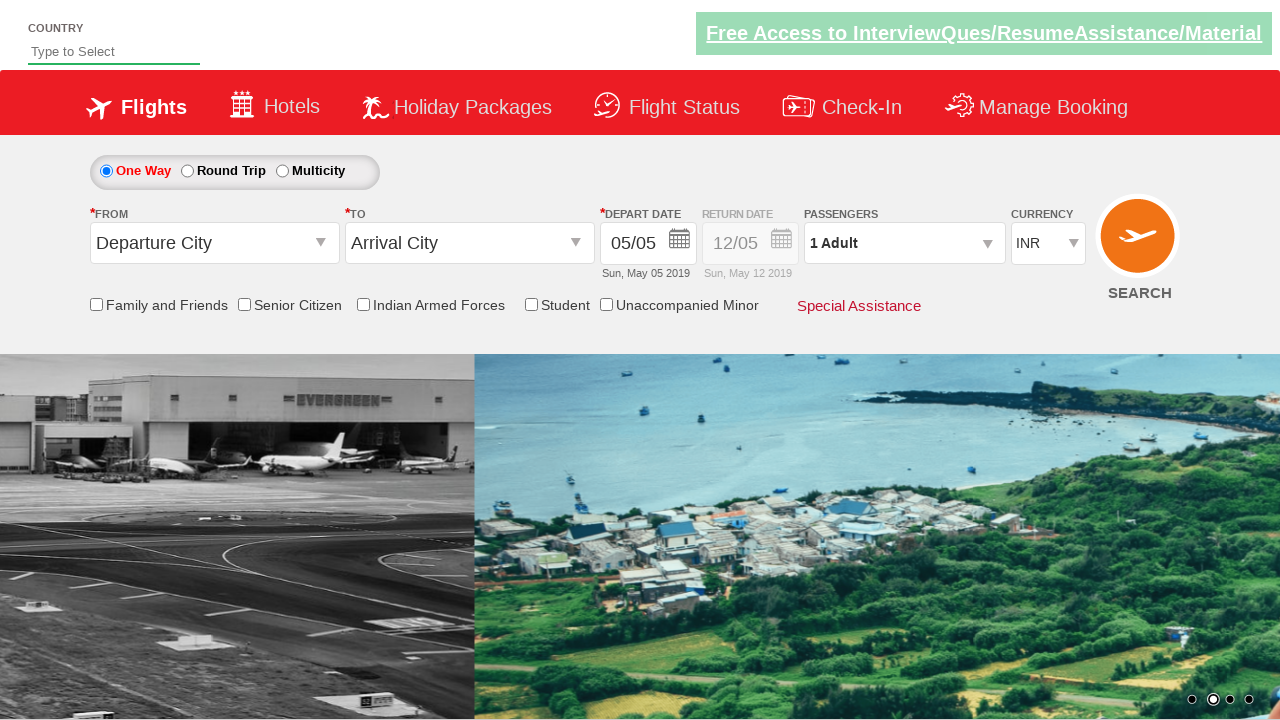

Retrieved initial style attribute of return date div
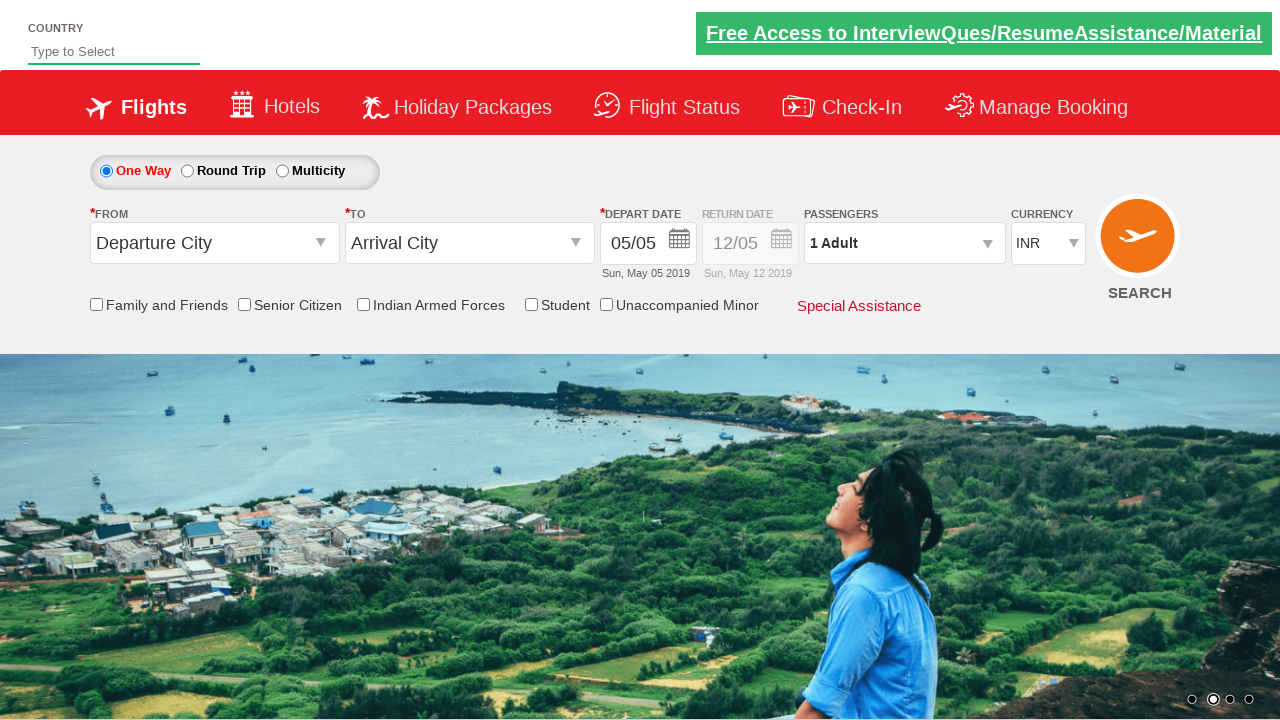

Clicked round trip radio button at (187, 171) on #ctl00_mainContent_rbtnl_Trip_1
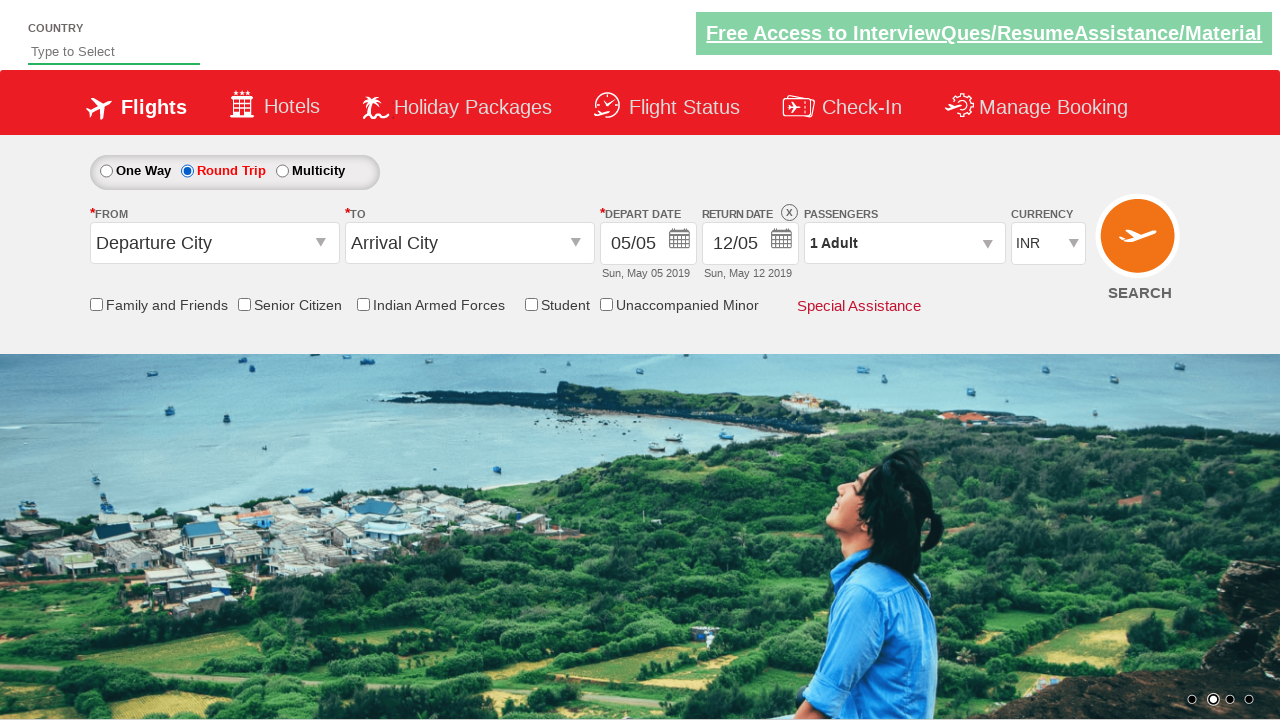

Retrieved updated style attribute of return date div after selecting round trip
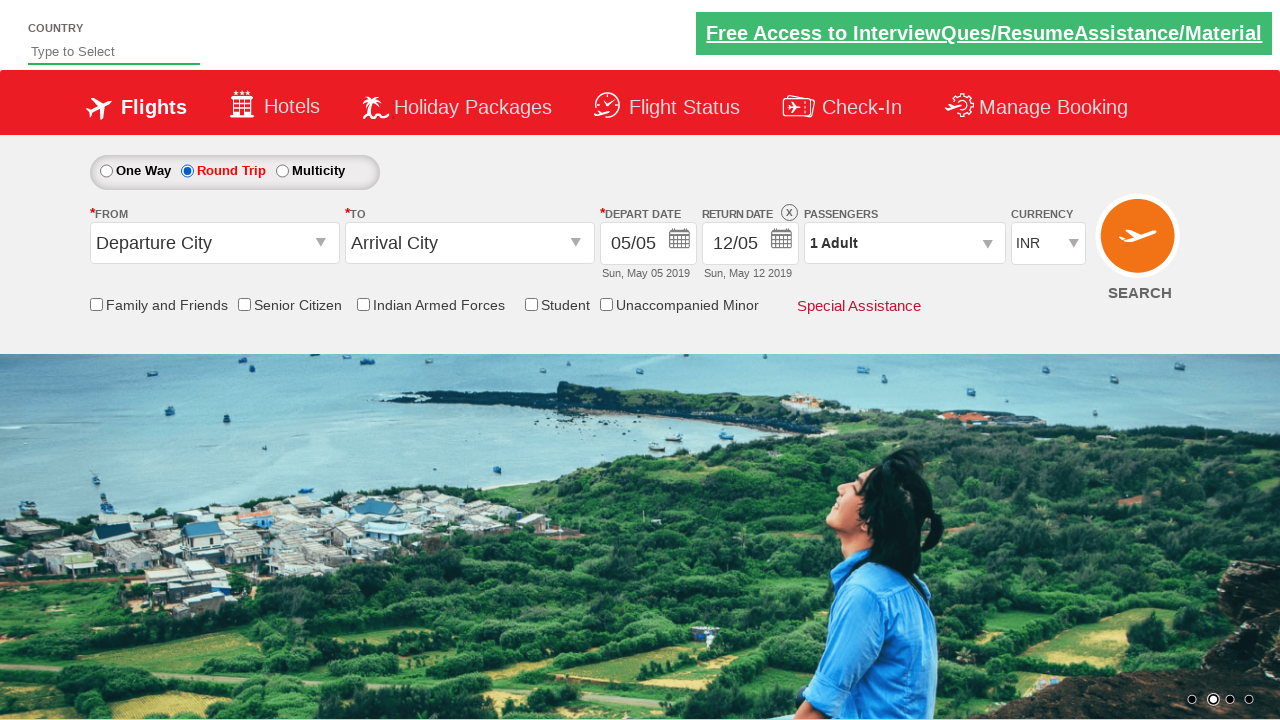

Verified return date section is enabled with opacity: 1
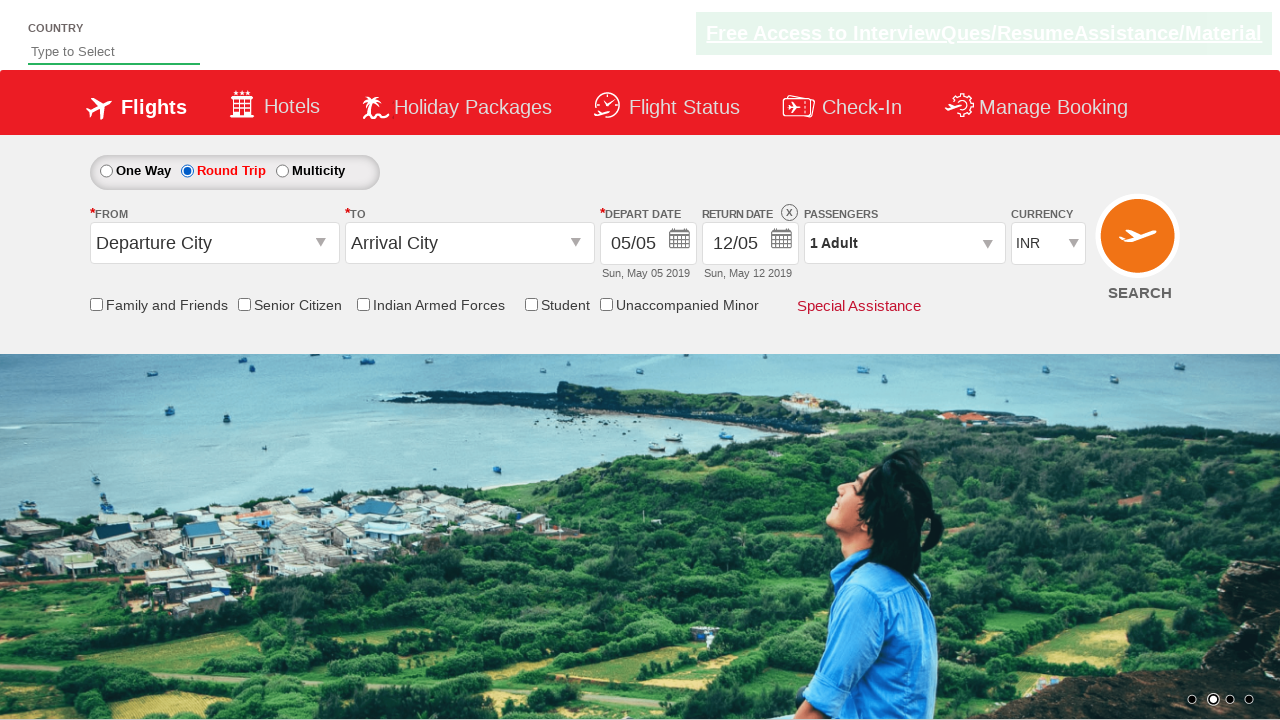

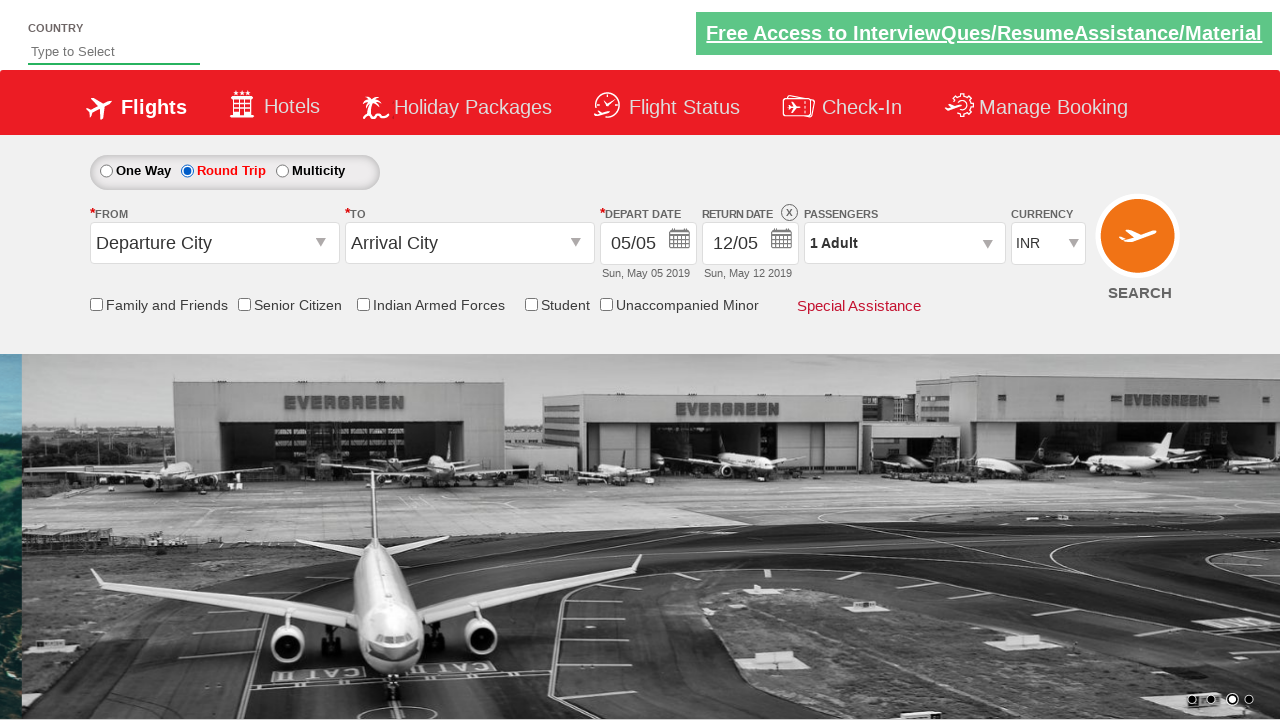